Tests drag and drop functionality by dragging element from column A to column B using JavaScript-based drag and drop simulation

Starting URL: http://the-internet.herokuapp.com/drag_and_drop

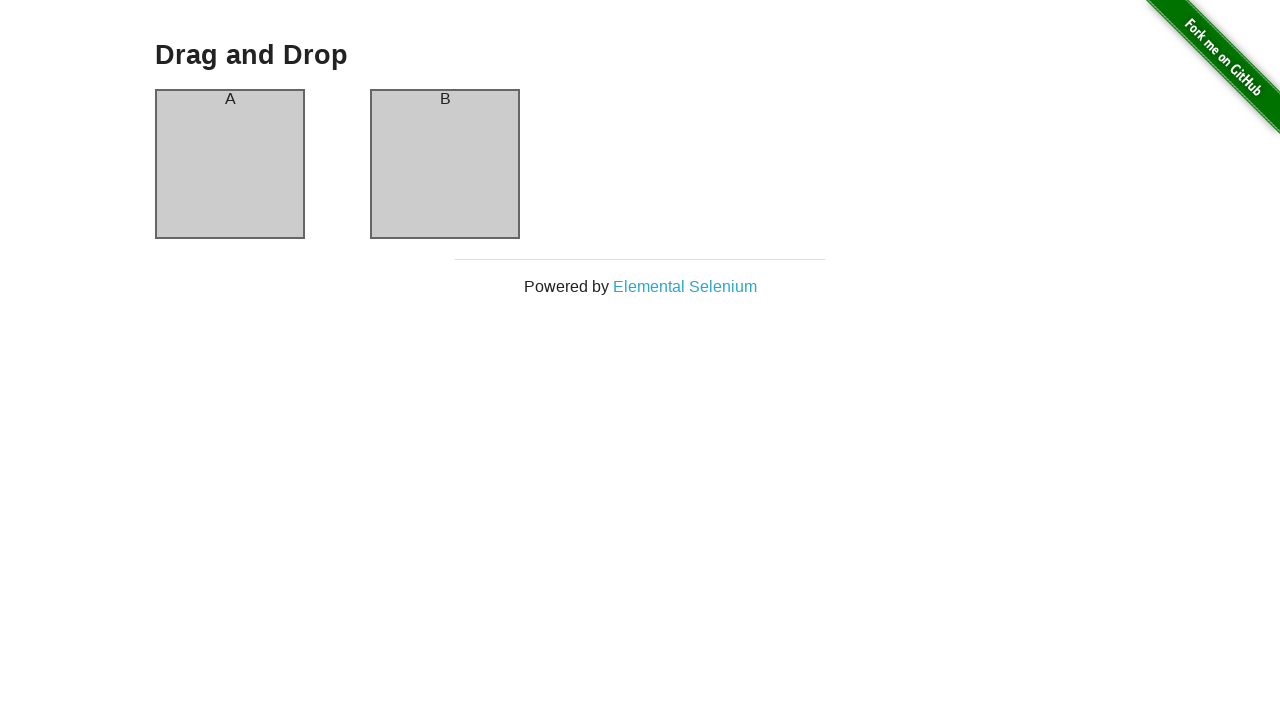

Located source element in column A
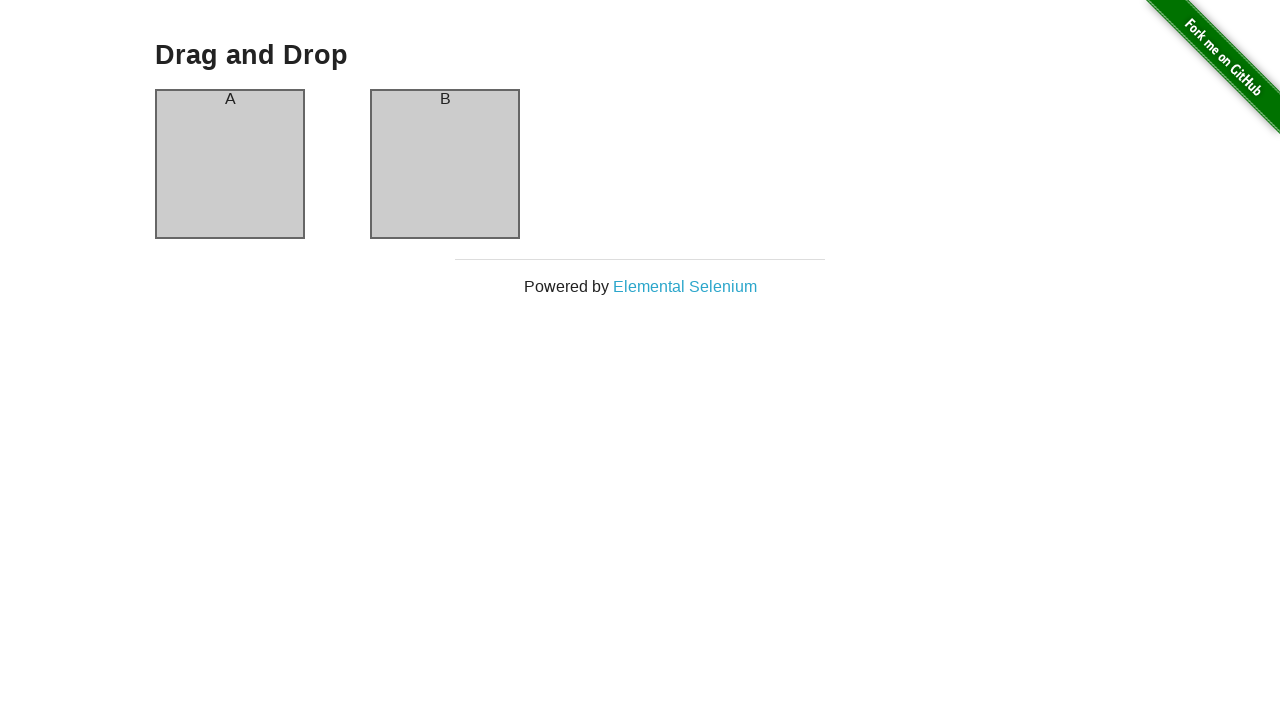

Located target element in column B
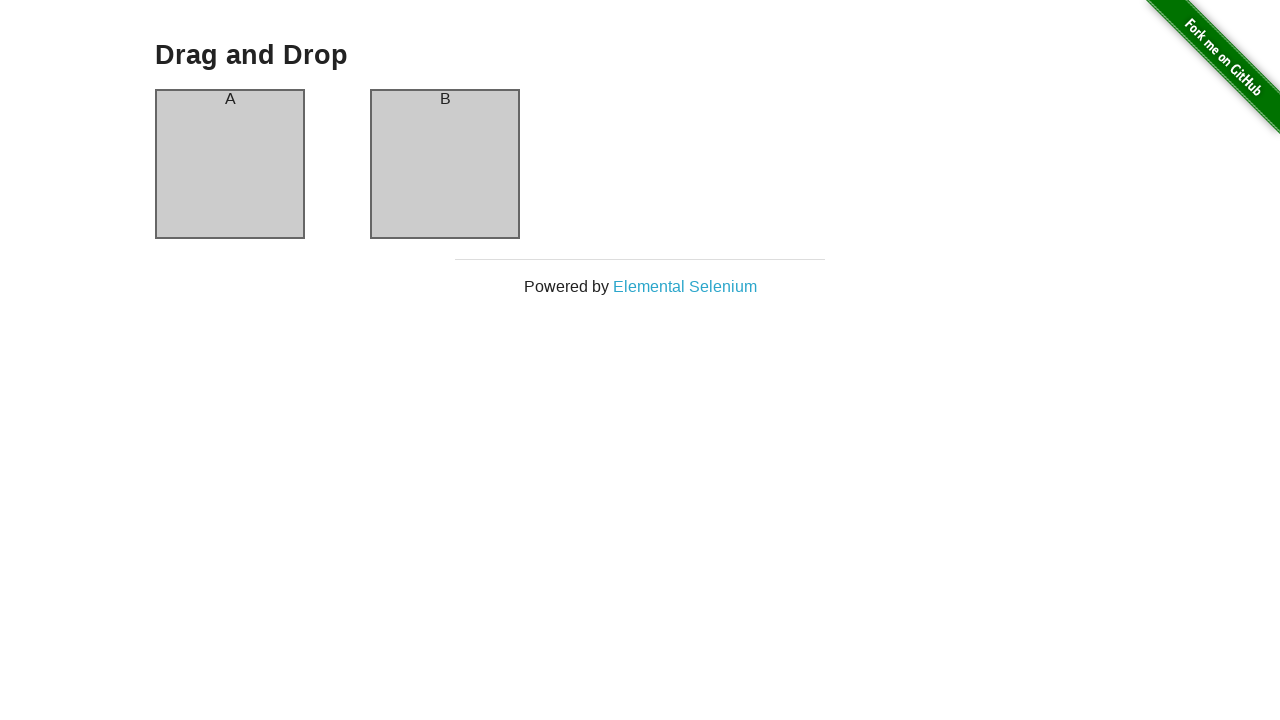

Executed JavaScript-based drag and drop simulation to move element from column A to column B
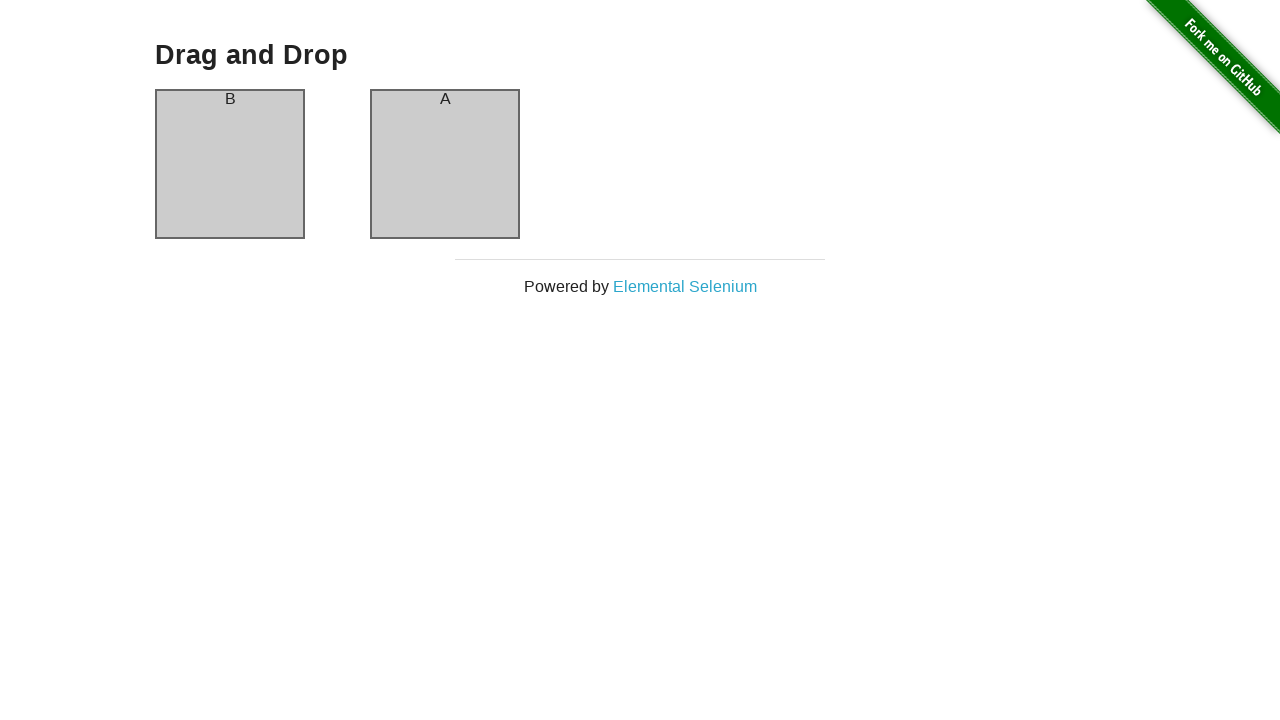

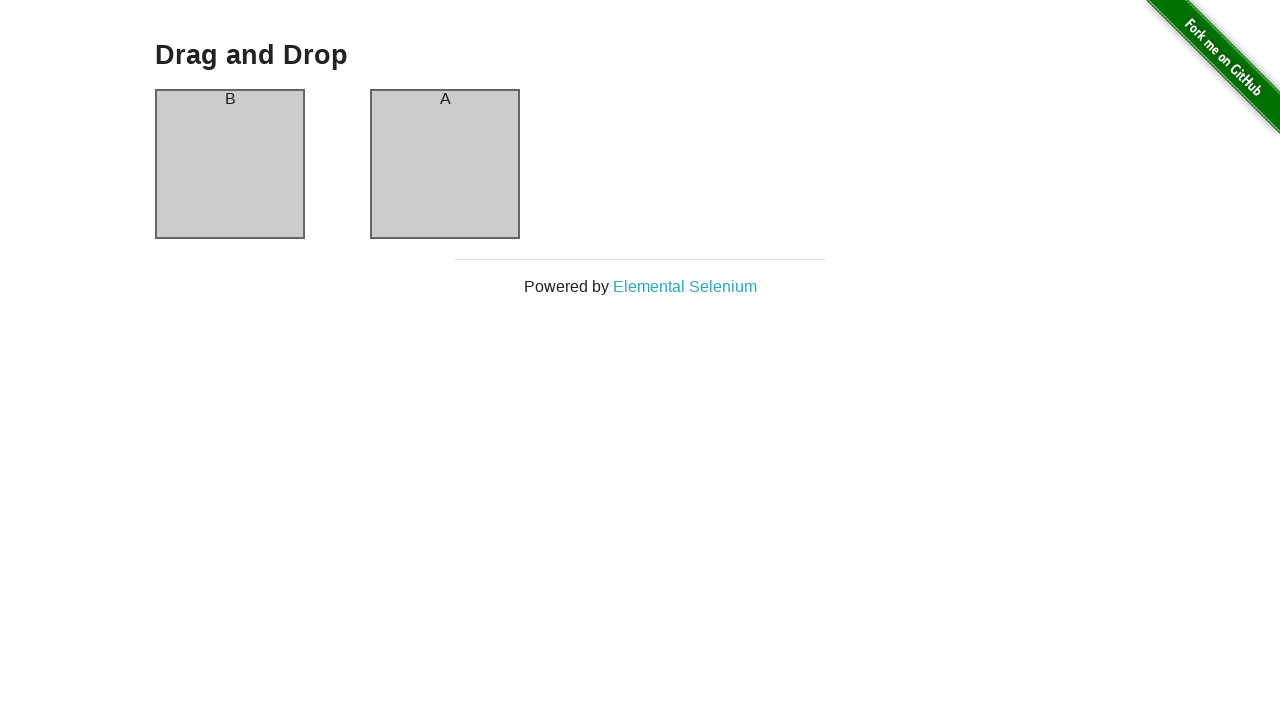